Tests checkbox enable/disable functionality by checking and then unchecking the 'sunday' checkbox on a test automation practice page

Starting URL: http://testautomationpractice.blogspot.com/

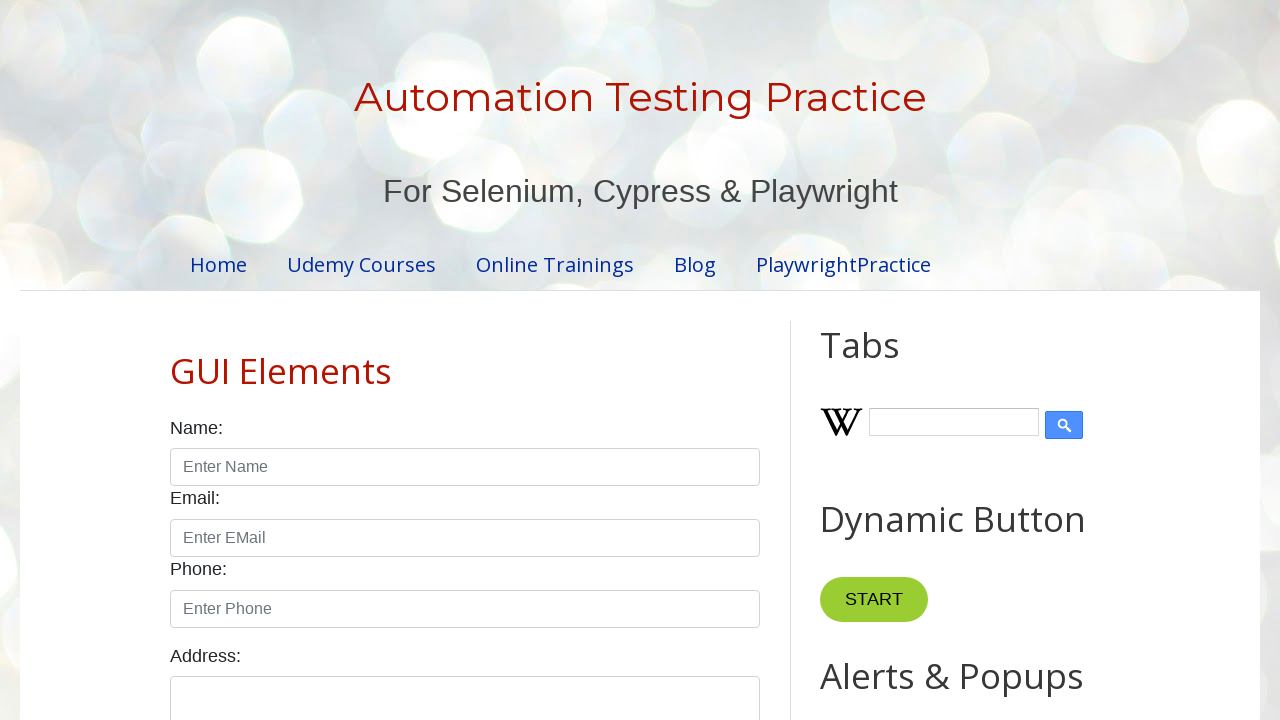

Checked the 'sunday' checkbox at (176, 360) on #sunday
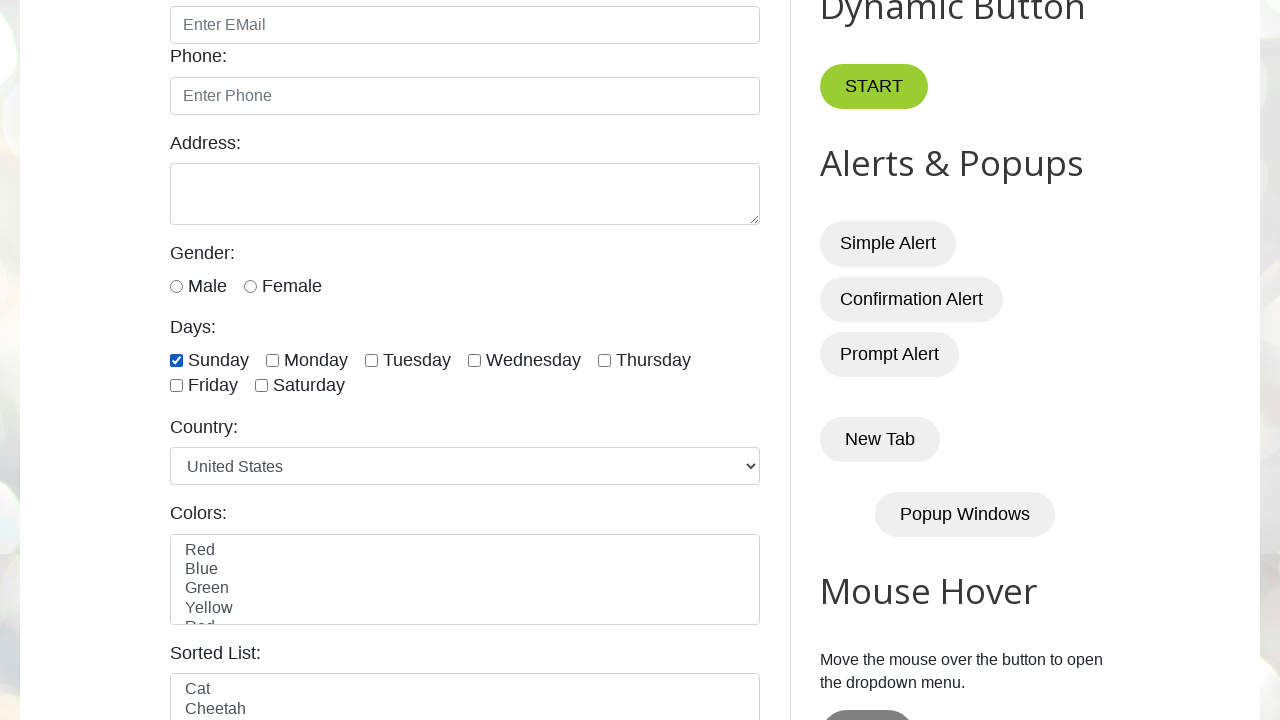

Waited 2 seconds to observe the checked state
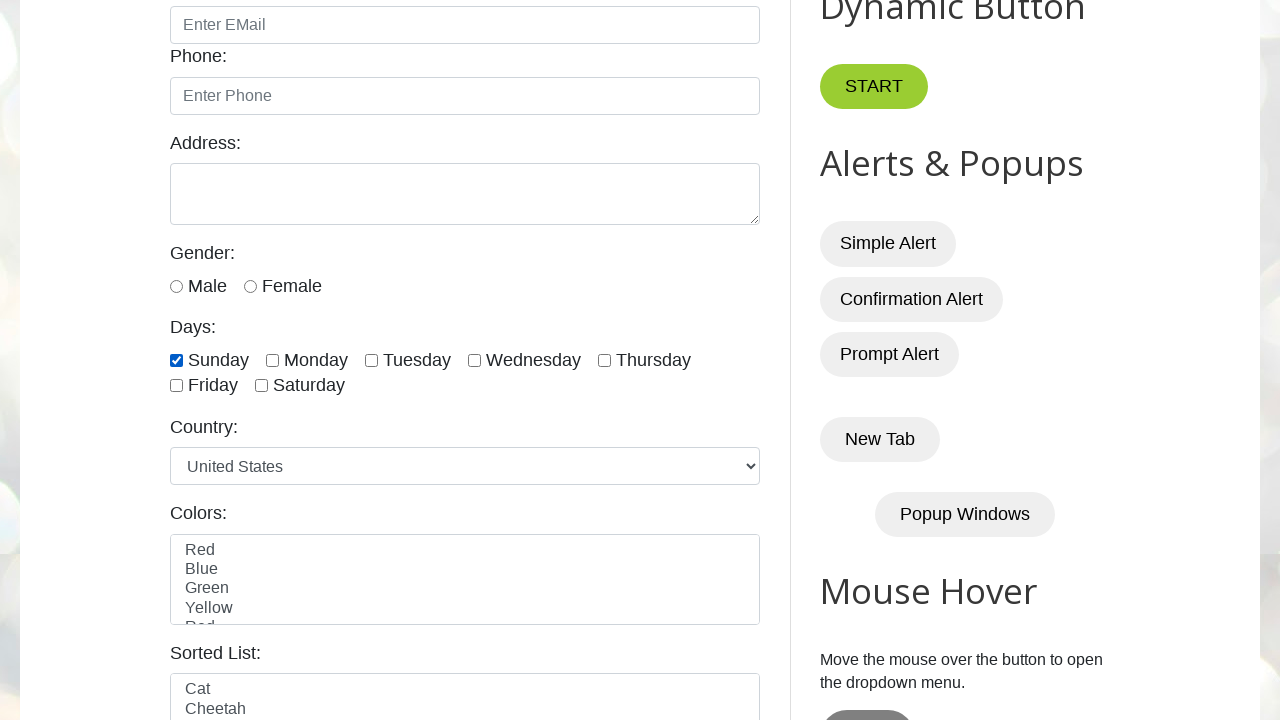

Unchecked the 'sunday' checkbox at (176, 360) on #sunday
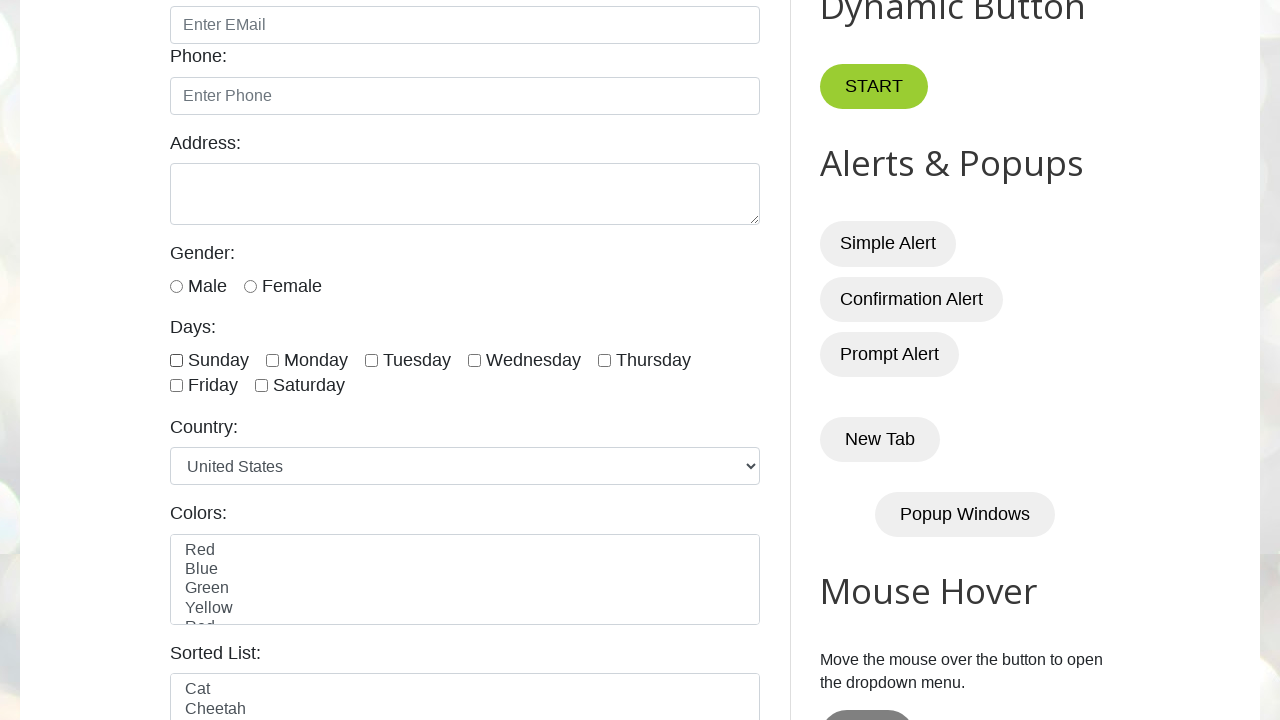

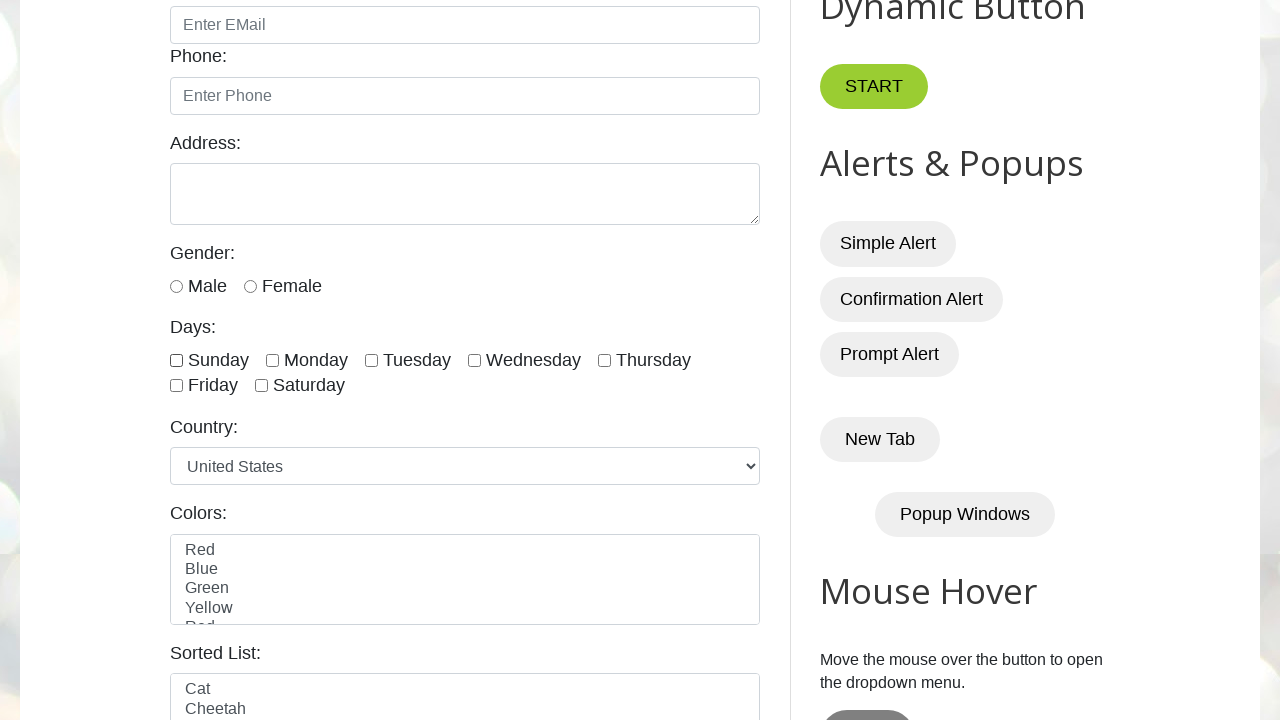